Tests that the Forgot Password page displays the correct title

Starting URL: https://cannatrader-frontend.vercel.app/home

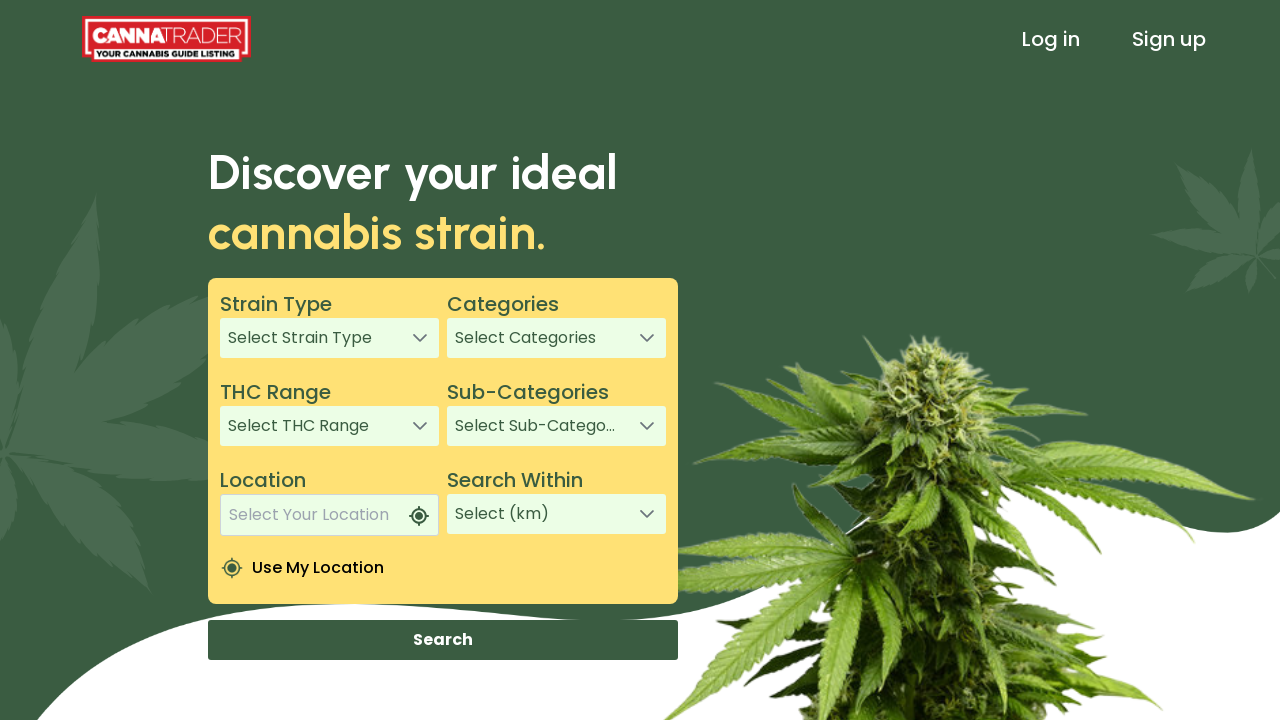

Clicked on Log in link at (1051, 39) on text=Log in
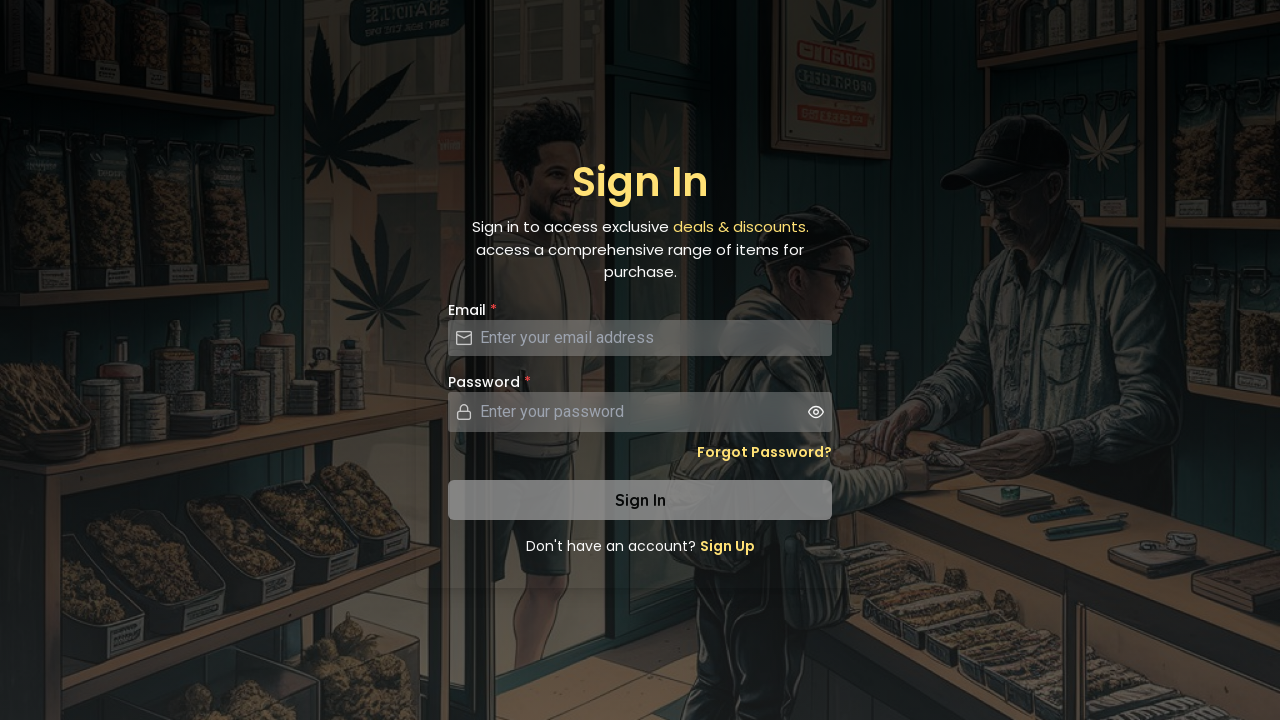

Clicked on Forgot Password link at (764, 452) on a.text-sm.font-semibold.hover\:underline.text-secondary
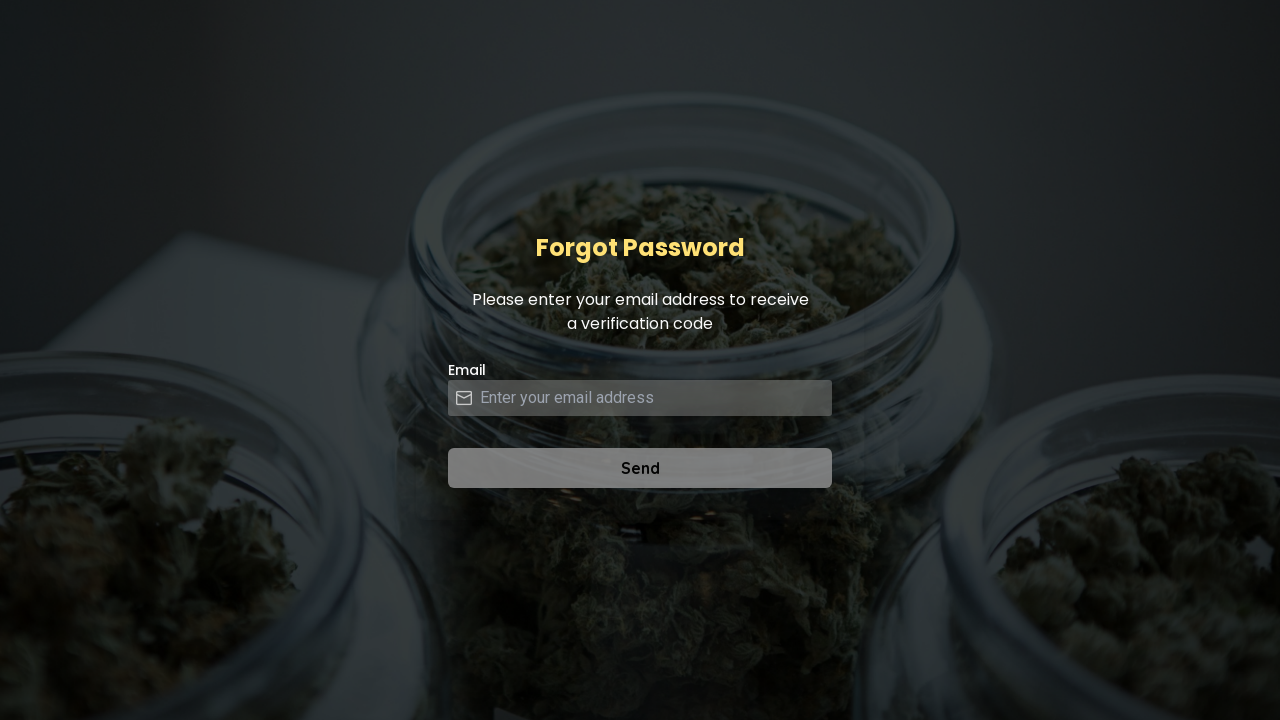

Waited for and found h2 title element
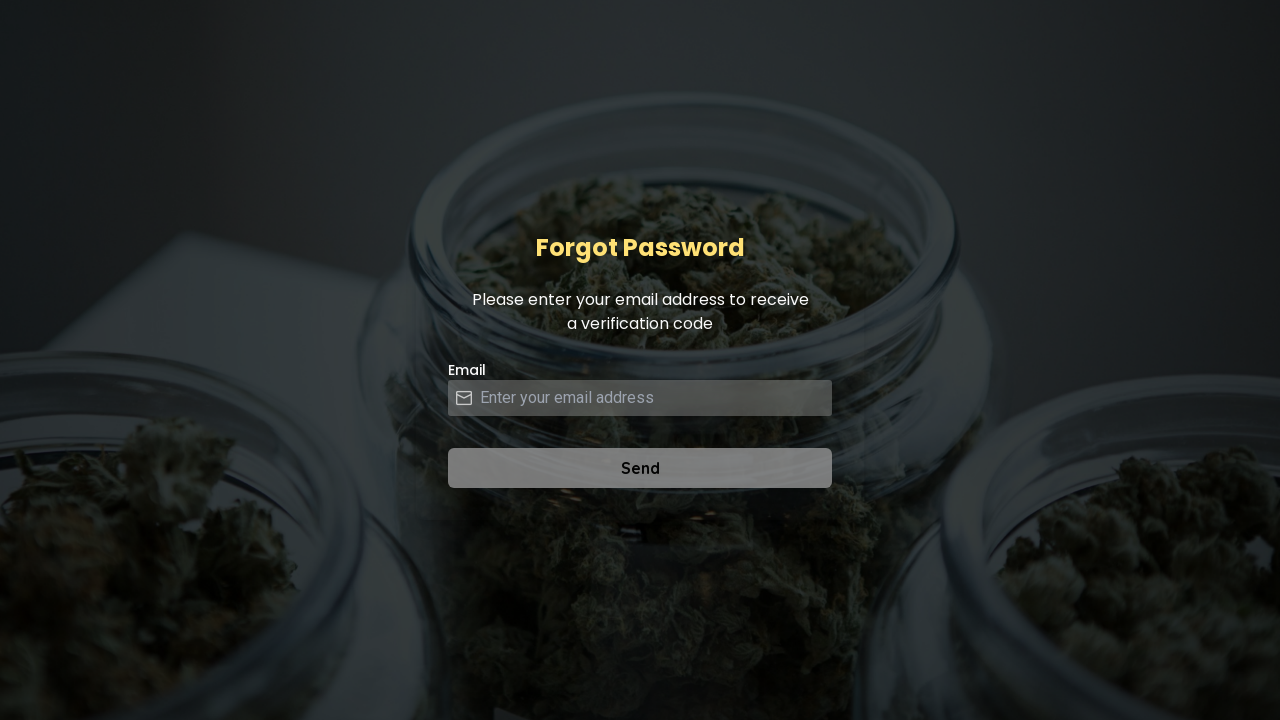

Verified page title is 'Forgot Password'
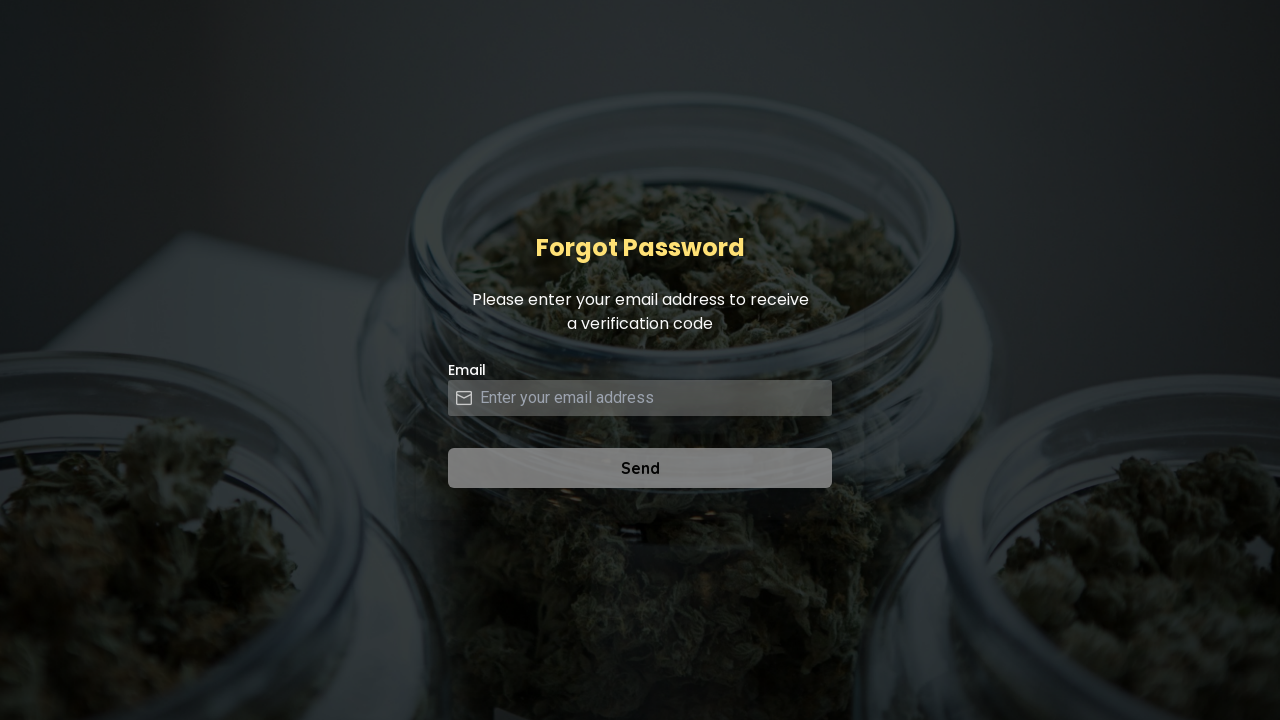

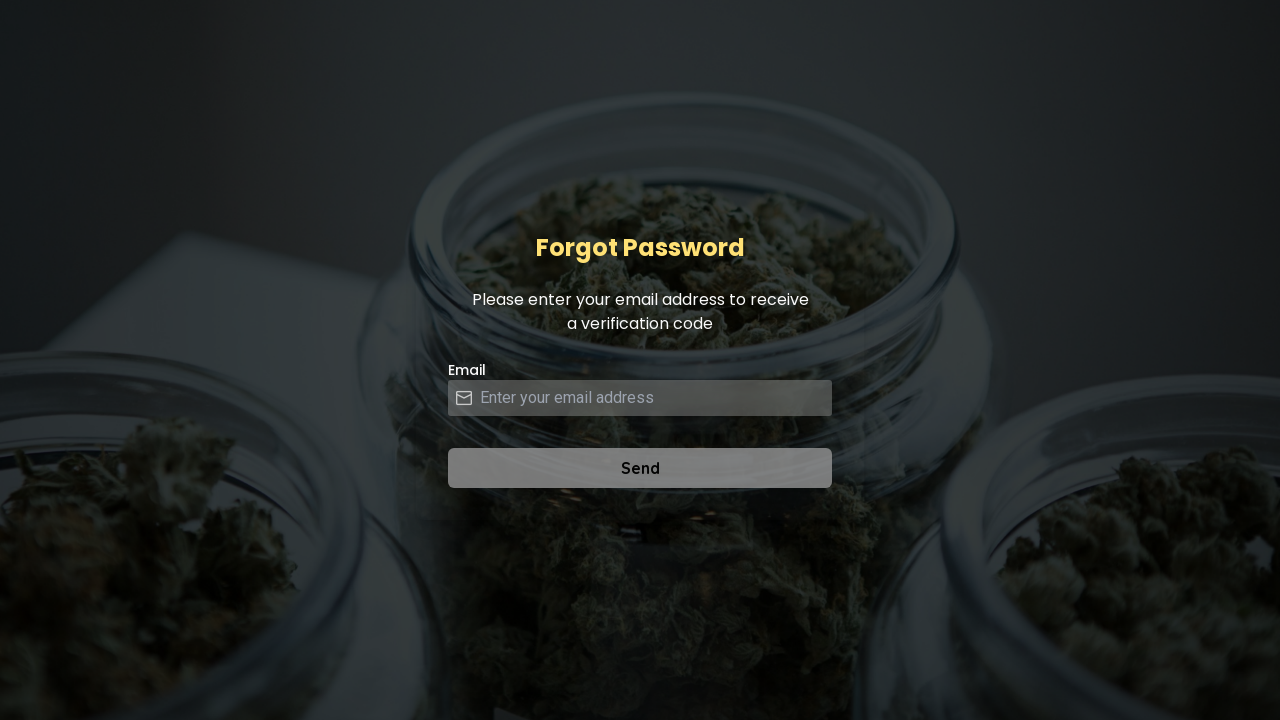